Navigates to YouTube homepage and waits for the page to load completely

Starting URL: http://www.youtube.com

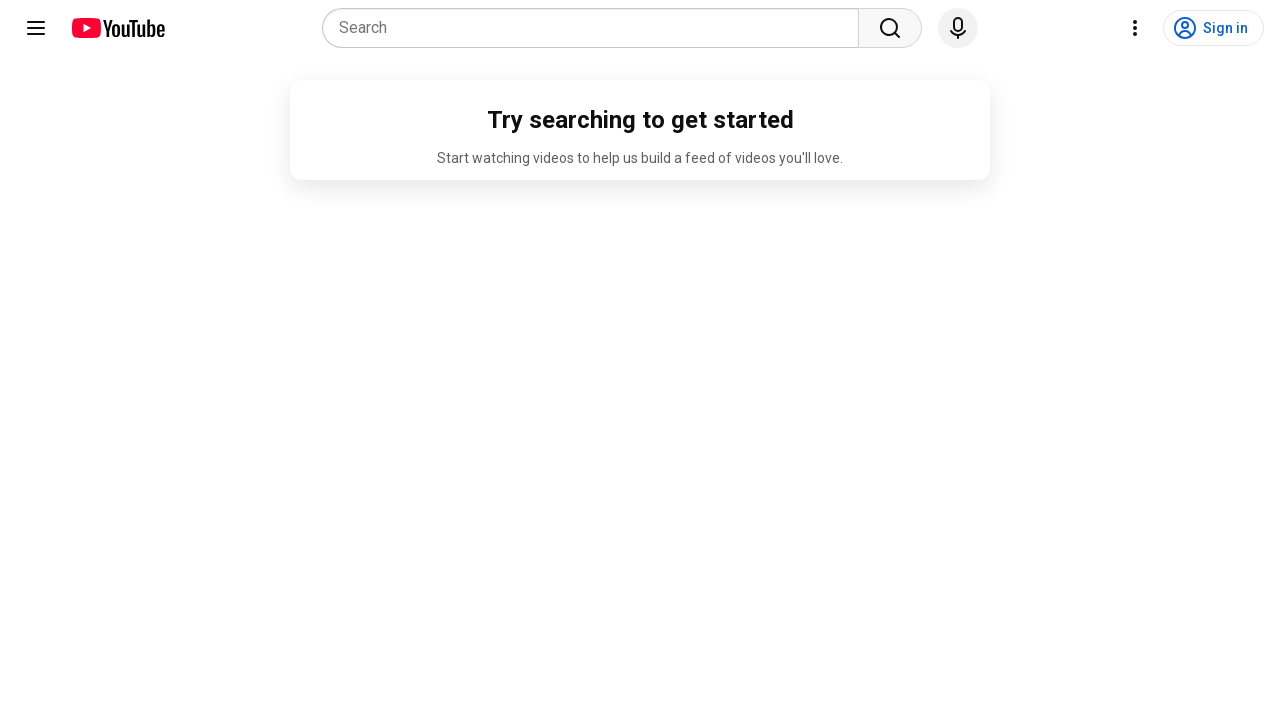

Navigated to YouTube homepage at http://www.youtube.com
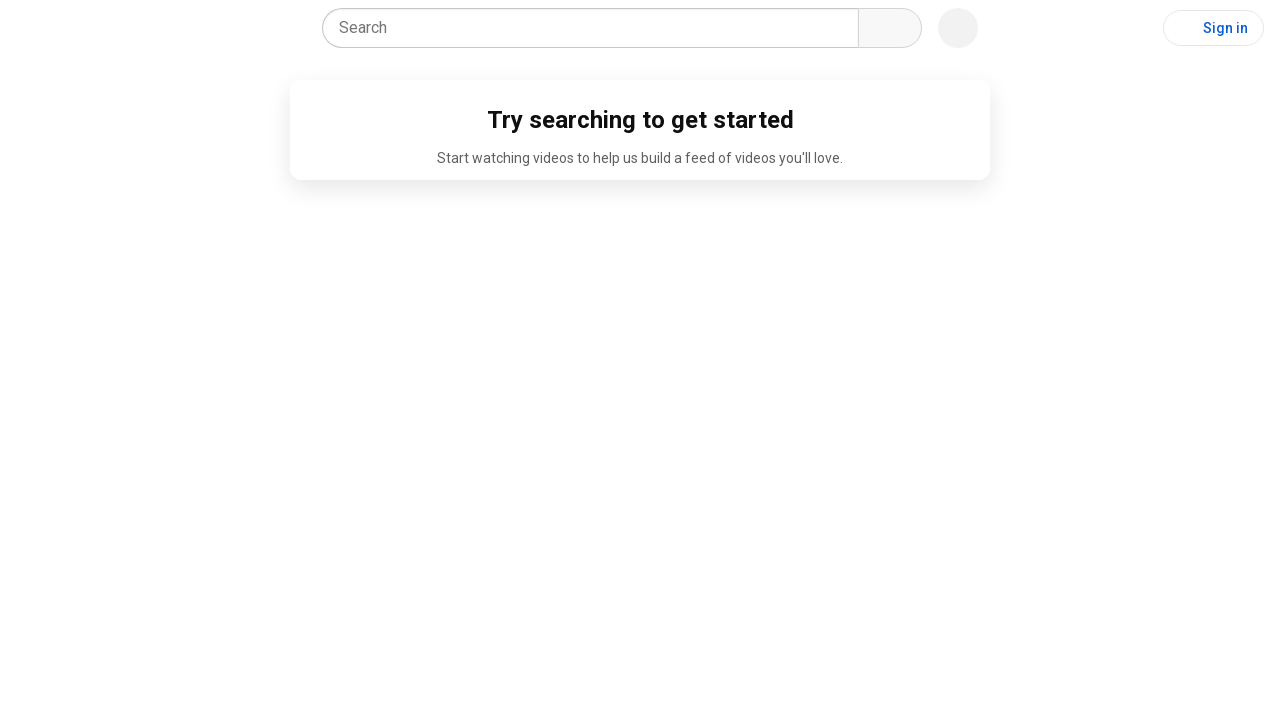

Page reached networkidle state - all network activity complete
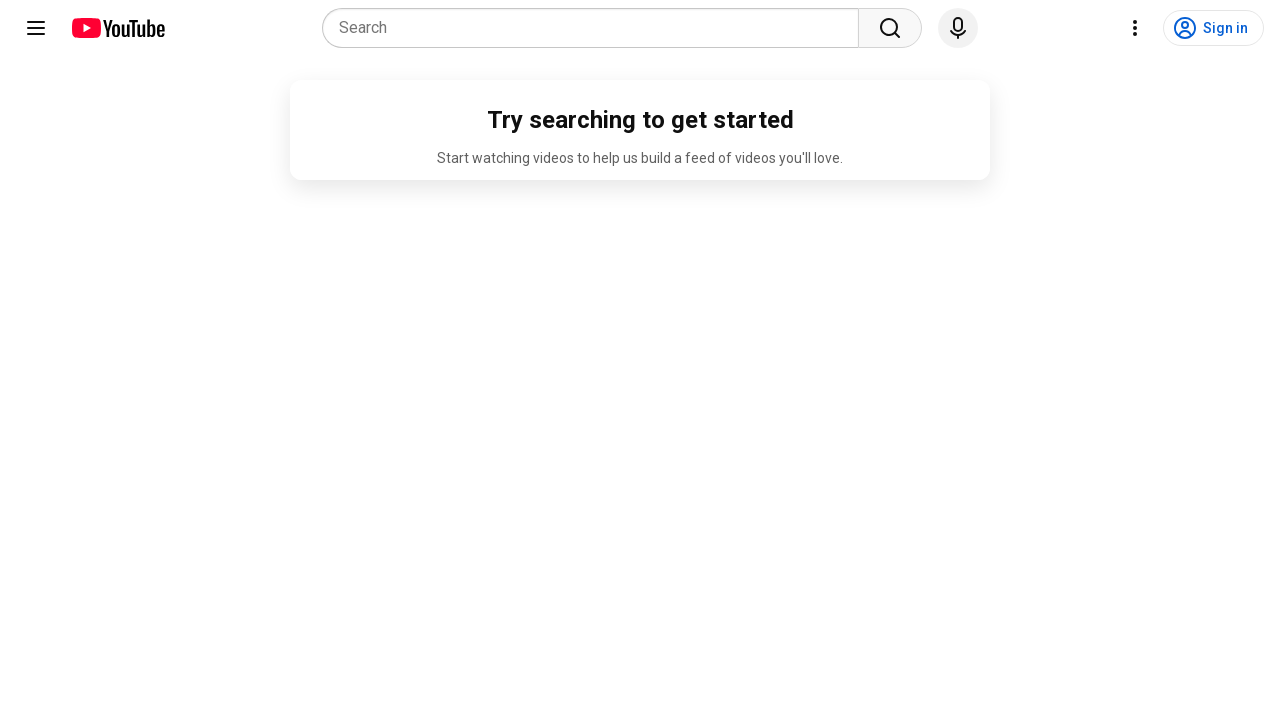

Waited 10 seconds to ensure all content is rendered
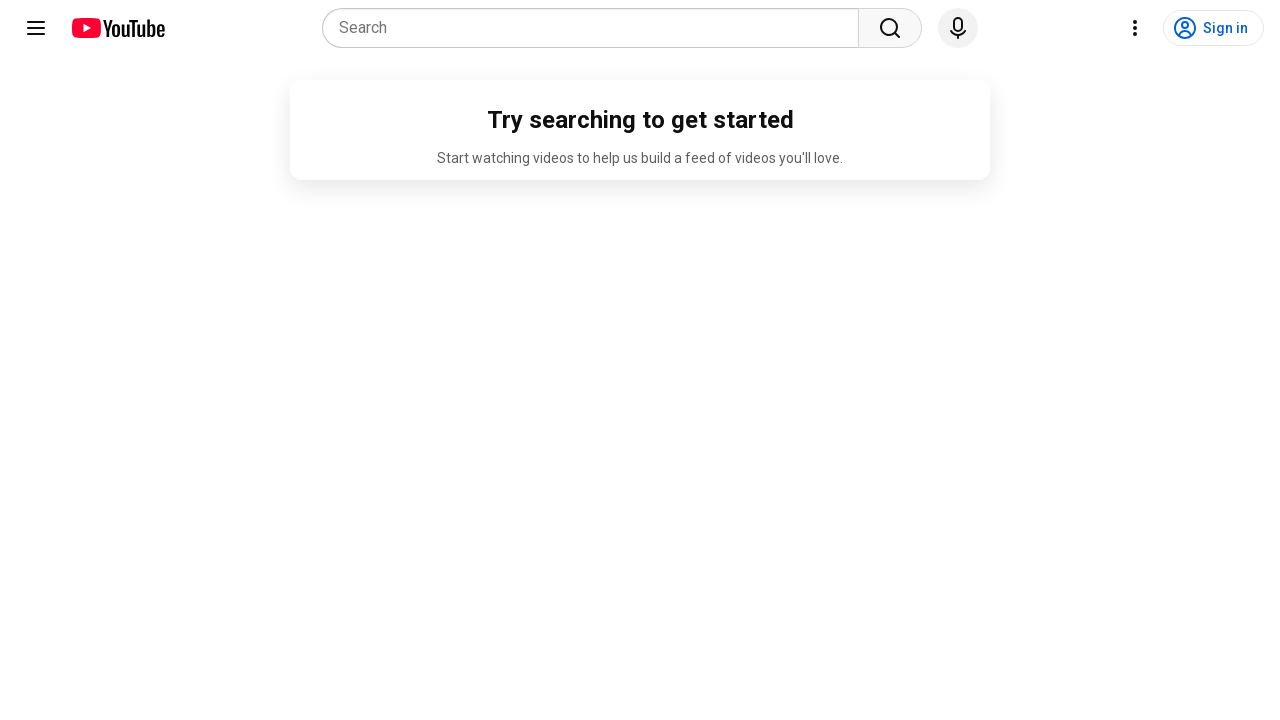

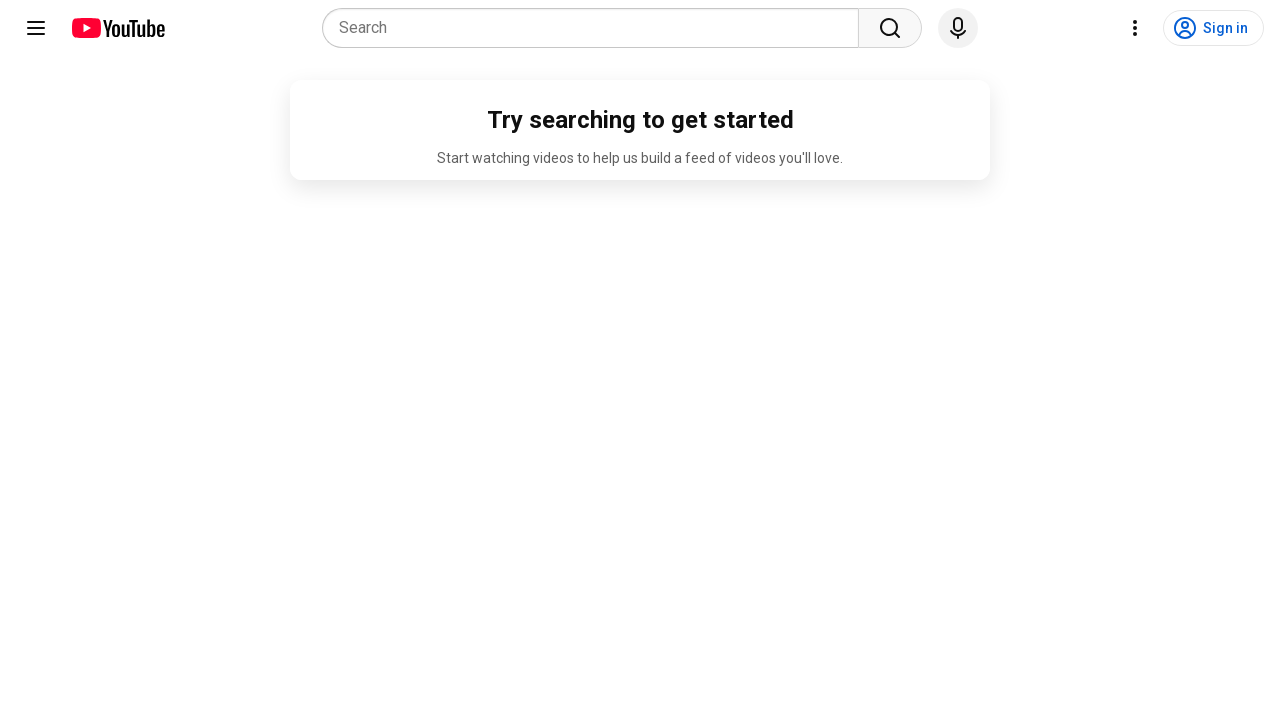